Tests drag and drop functionality within an iframe by dragging an element from source to target location

Starting URL: https://jqueryui.com/droppable/

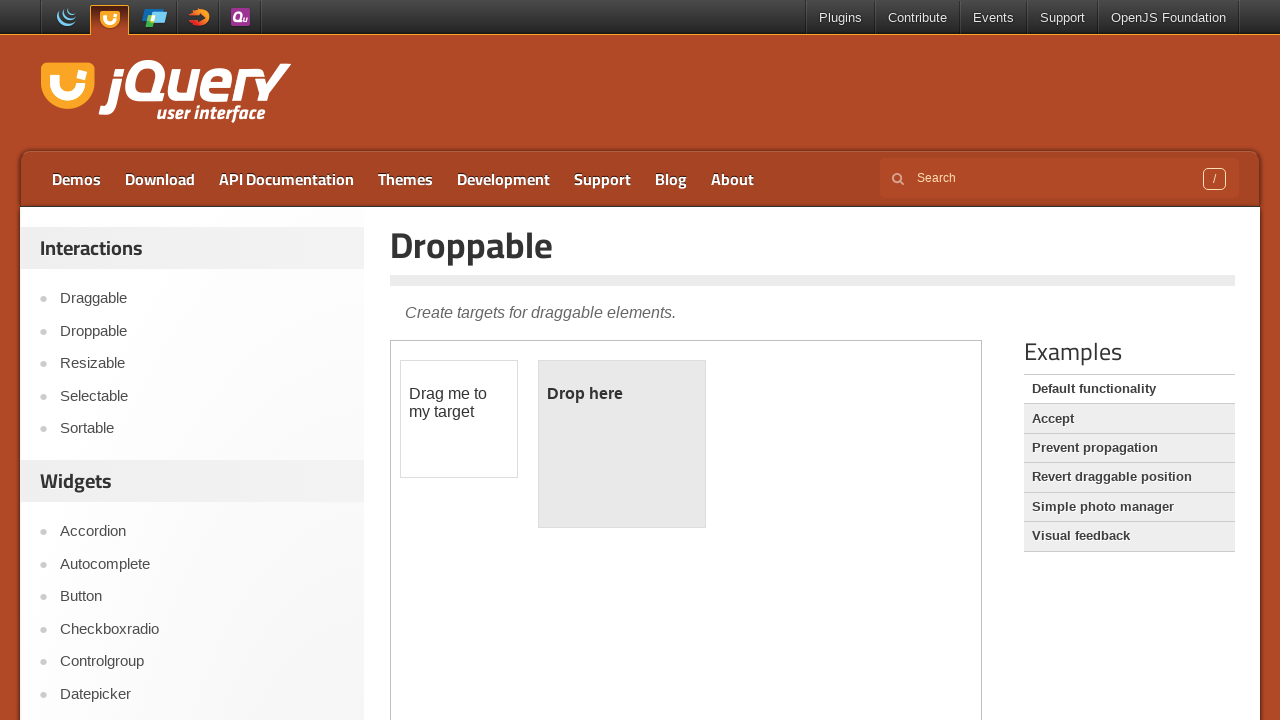

Located the demo iframe for drag and drop functionality
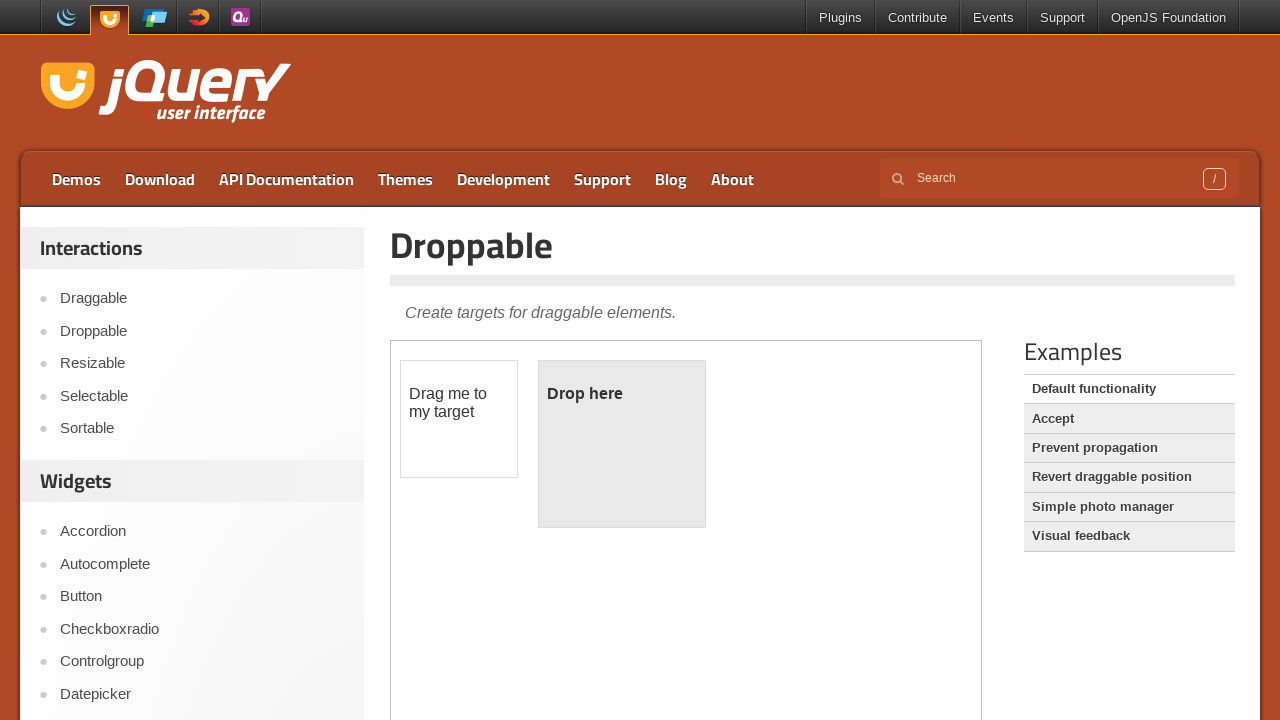

Located the draggable source element
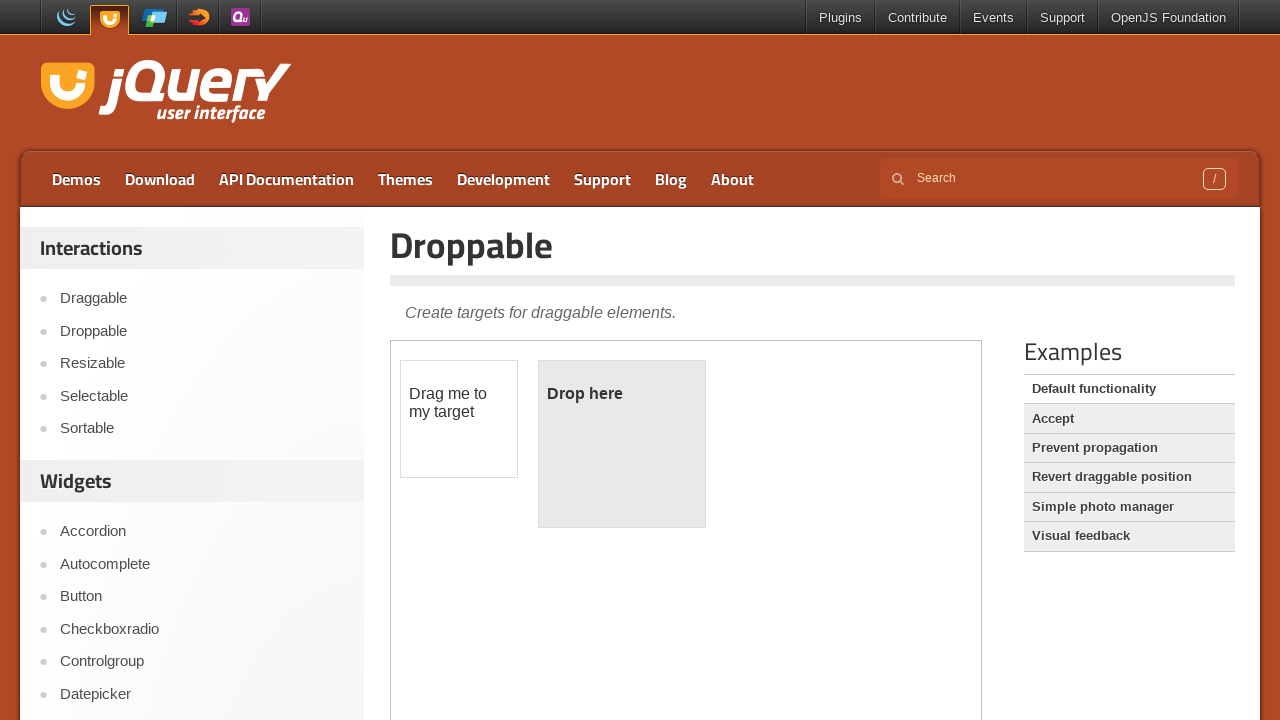

Located the droppable target element
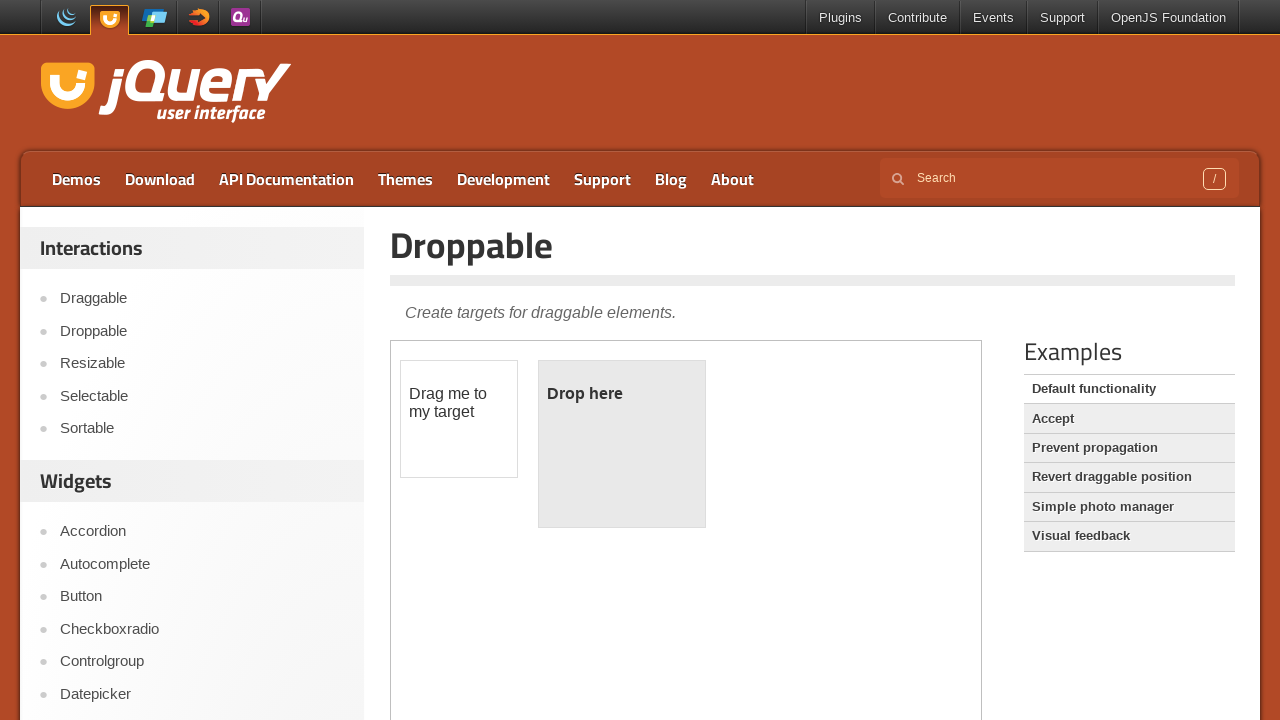

Dragged the source element to the target location within the iframe at (622, 444)
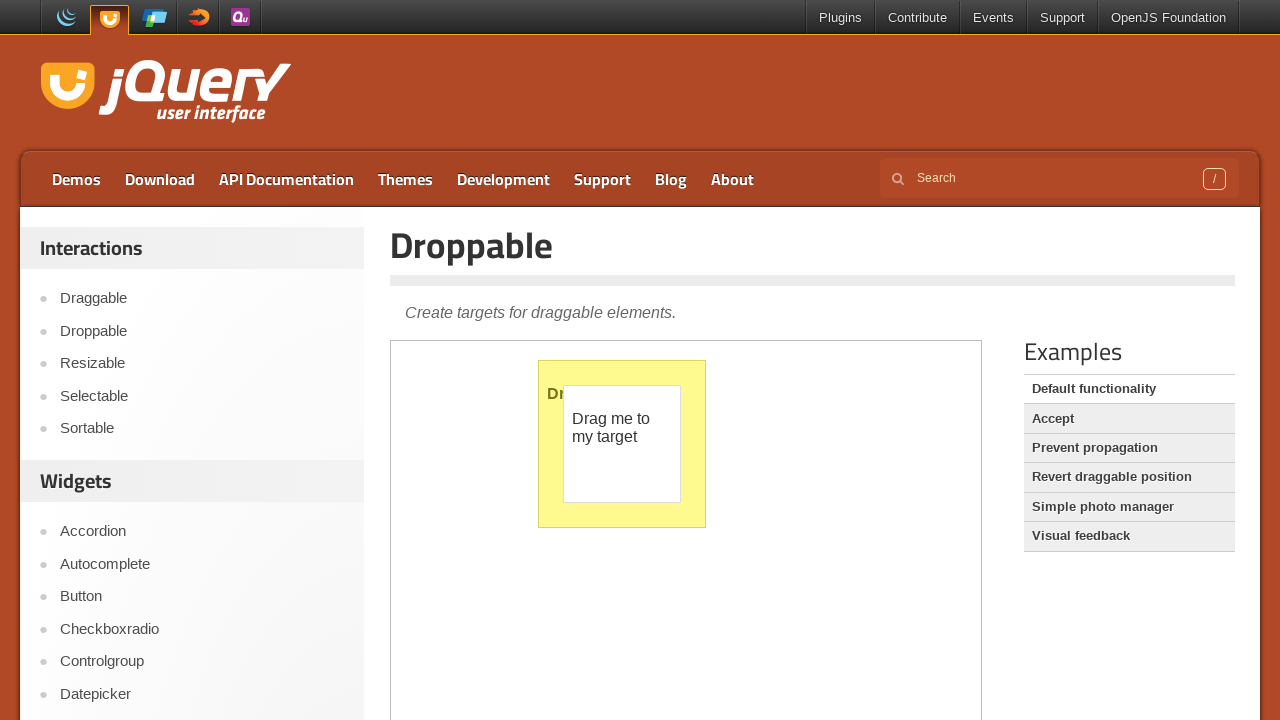

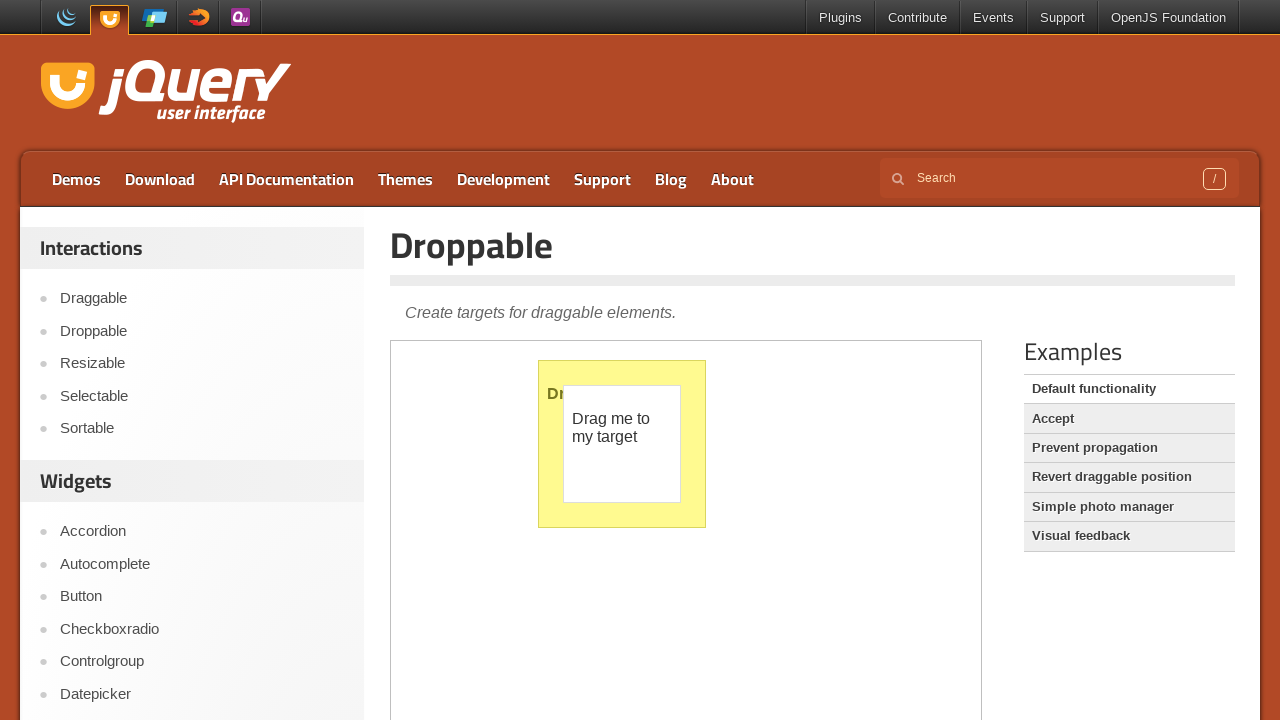